Opens testproject.io, then opens a new browser window and navigates to the blog page to test window handling functionality

Starting URL: https://testproject.io/

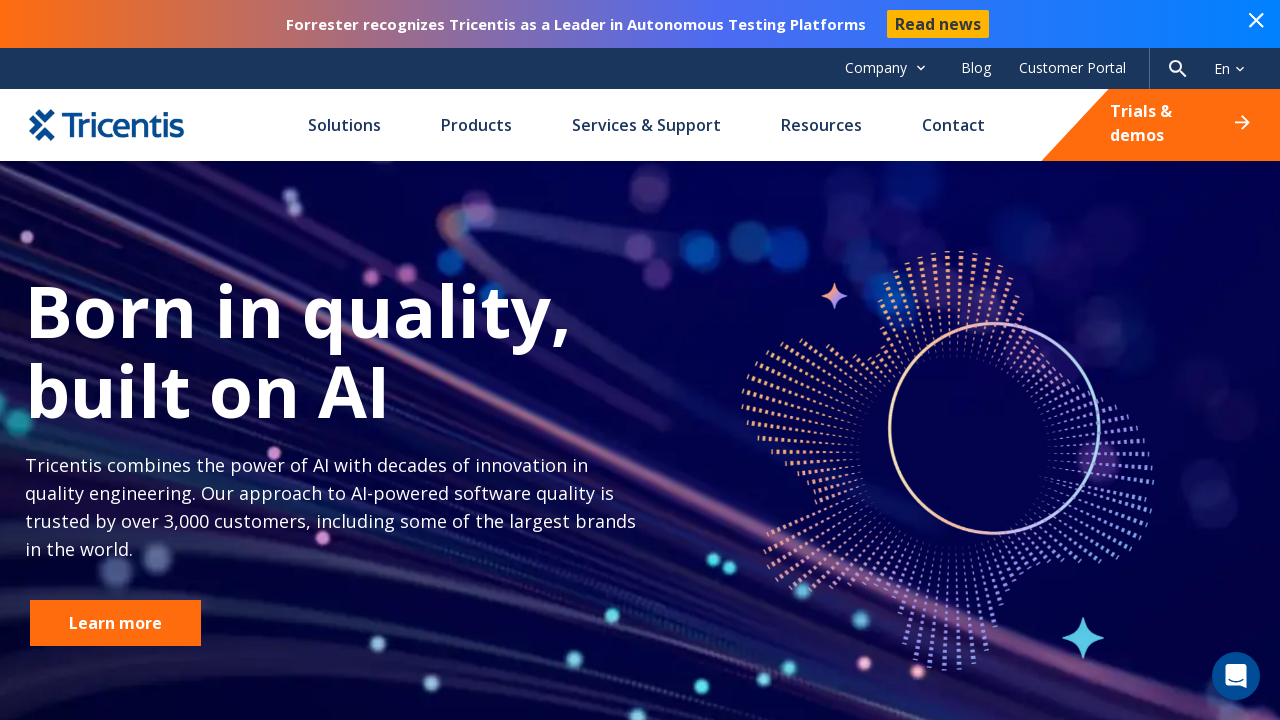

Opened a new browser window/tab
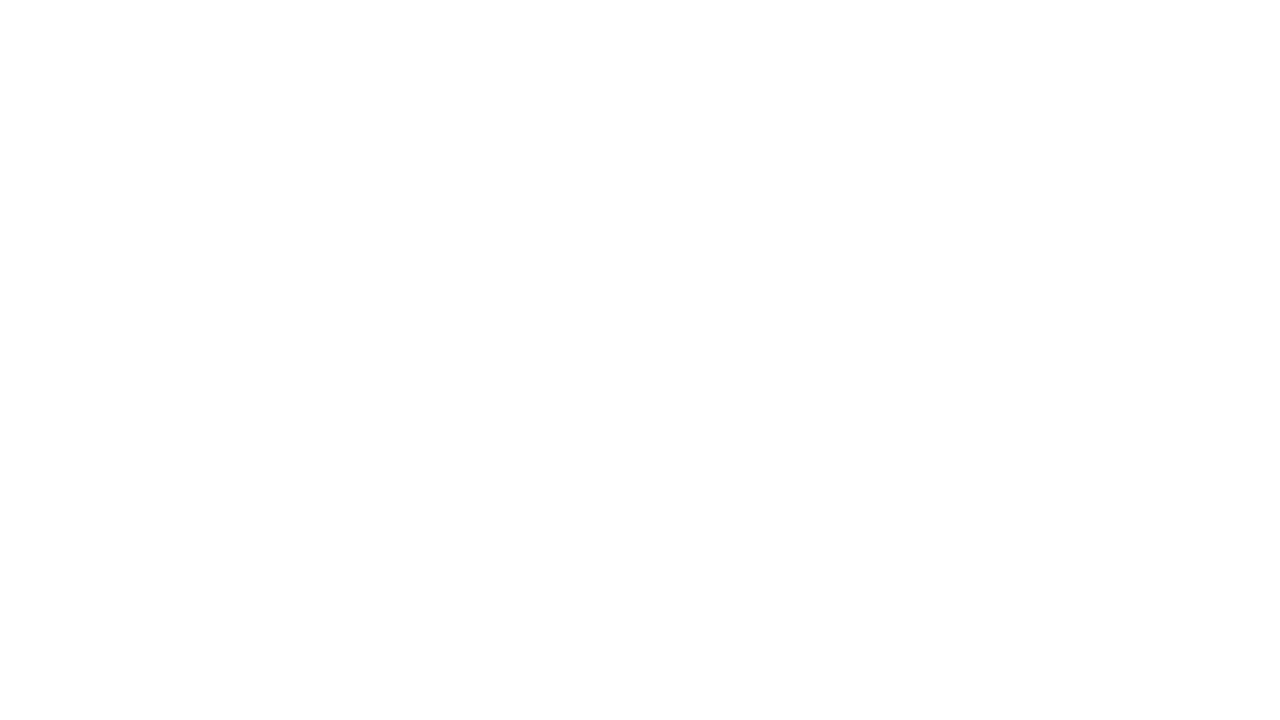

Navigated to blog.testproject.io in new window
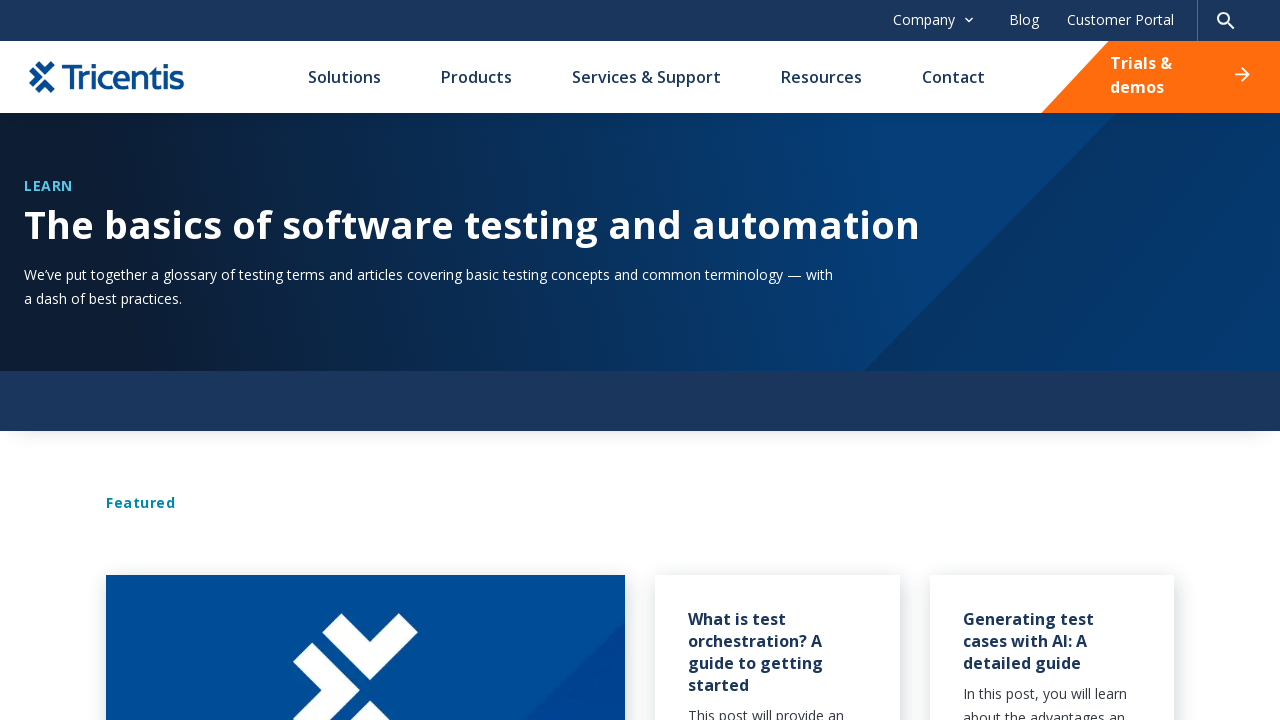

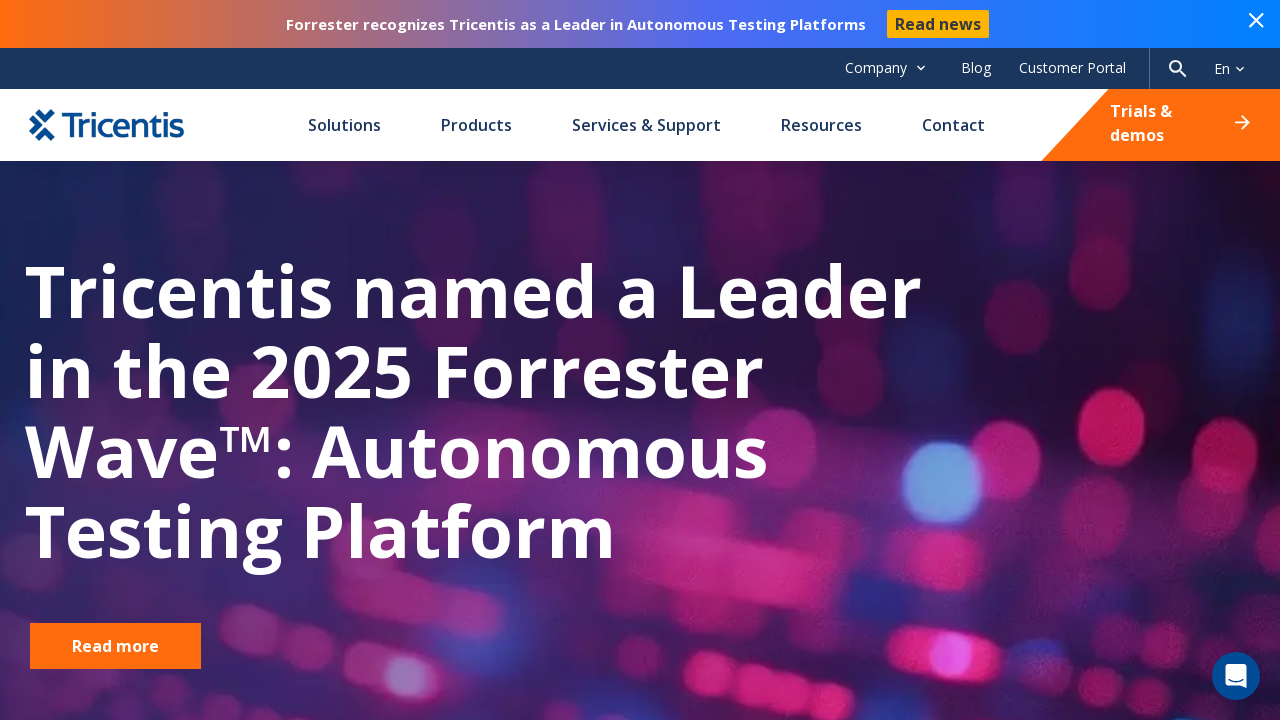